Tests JavaScript prompt dialog by clicking the JS Prompt button, entering text "testinput123", accepting the dialog, and verifying the result message displays the entered text

Starting URL: https://the-internet.herokuapp.com/javascript_alerts

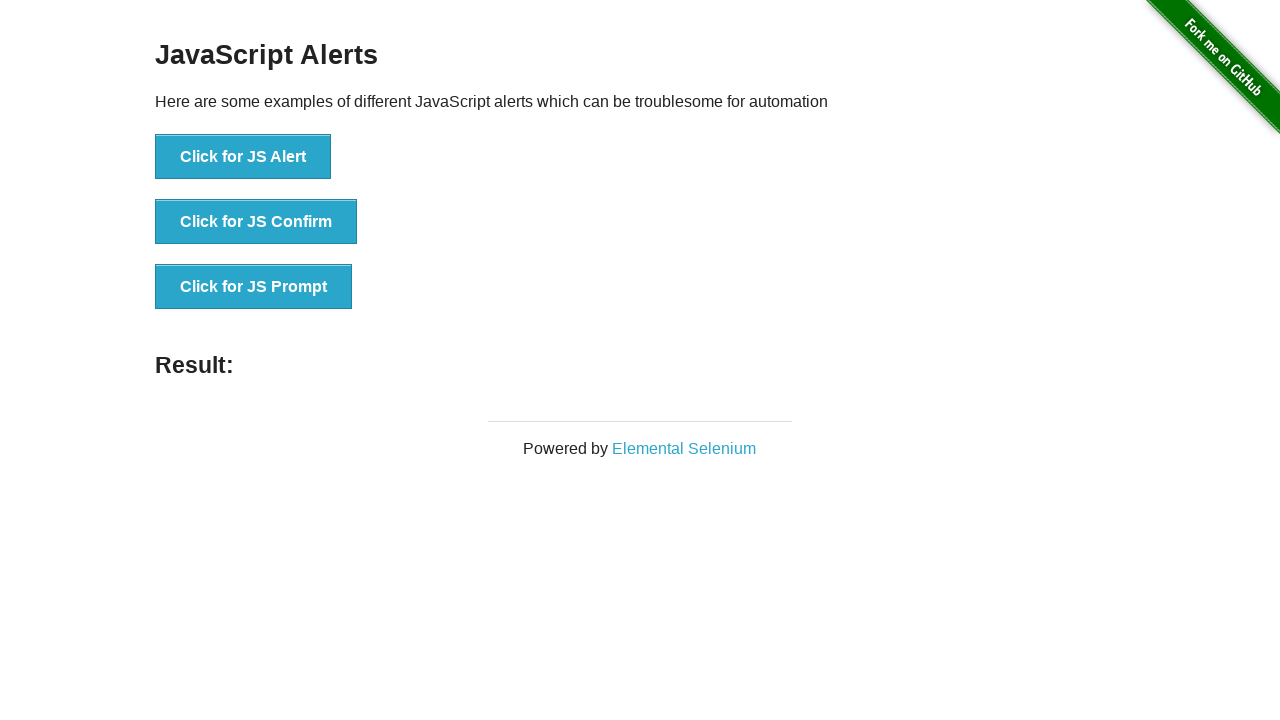

Set up dialog handler to accept prompt with text 'testinput123'
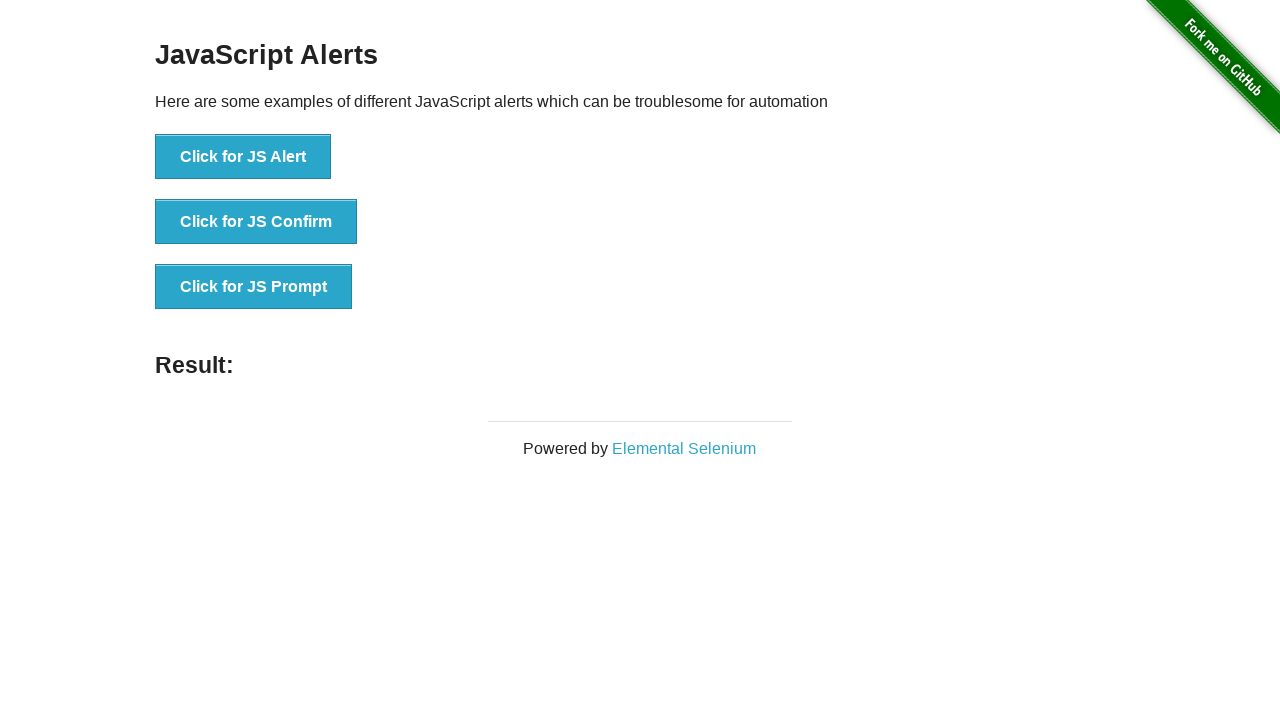

Clicked JS Prompt button to trigger JavaScript prompt dialog at (254, 287) on button[onclick*='jsPrompt']
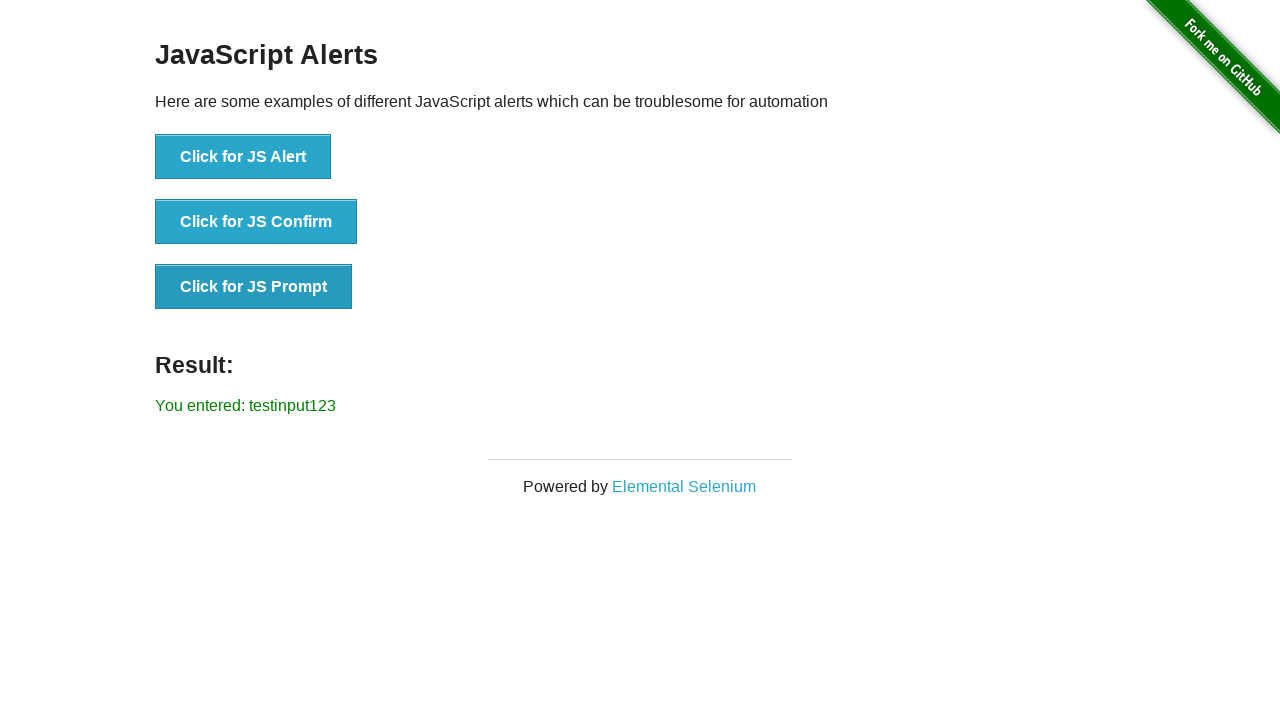

Result message element loaded and dialog accepted with 'testinput123'
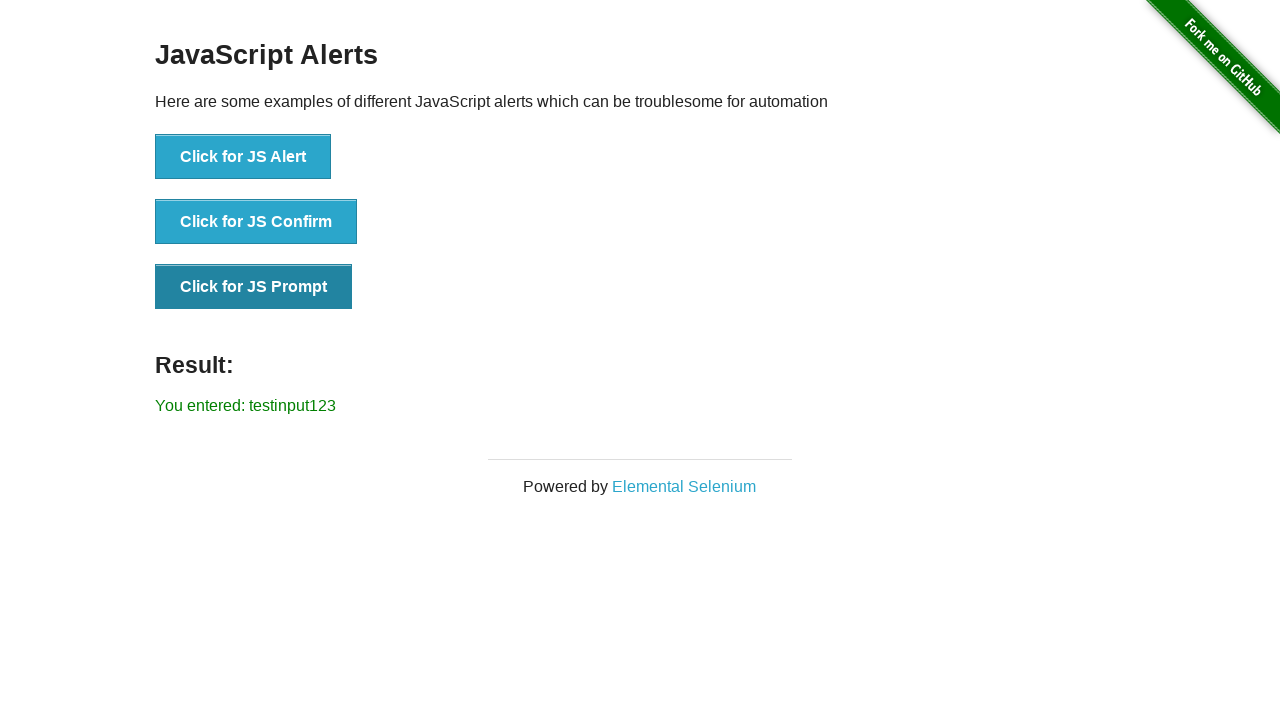

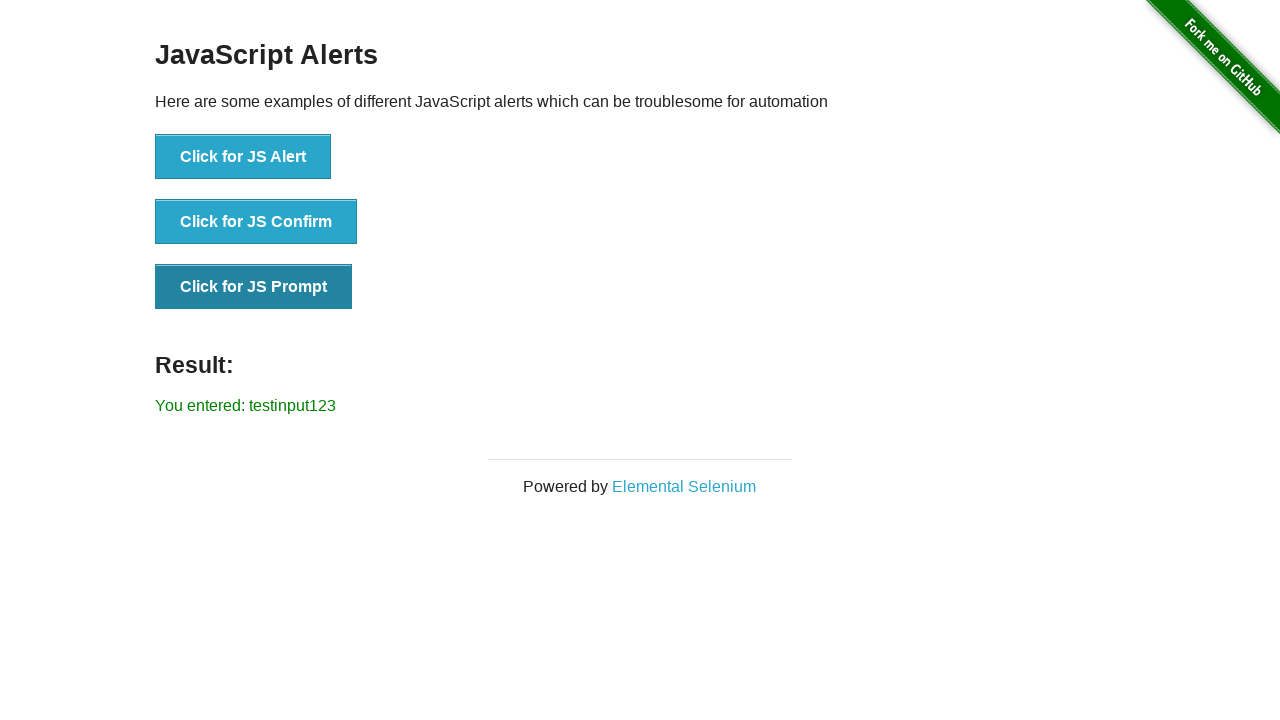